Tests the A/B Testing page by clicking on the A/B Testing link and verifying the example content loads

Starting URL: https://the-internet.herokuapp.com/

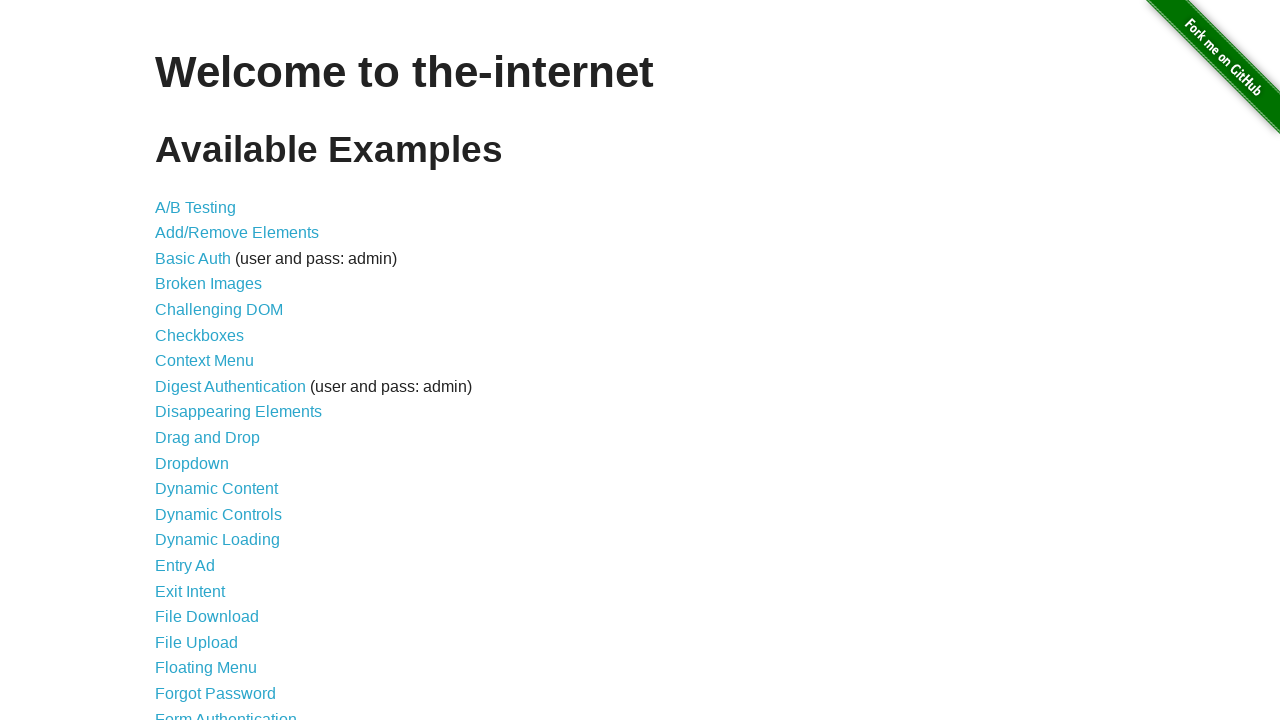

A/B Testing link became visible
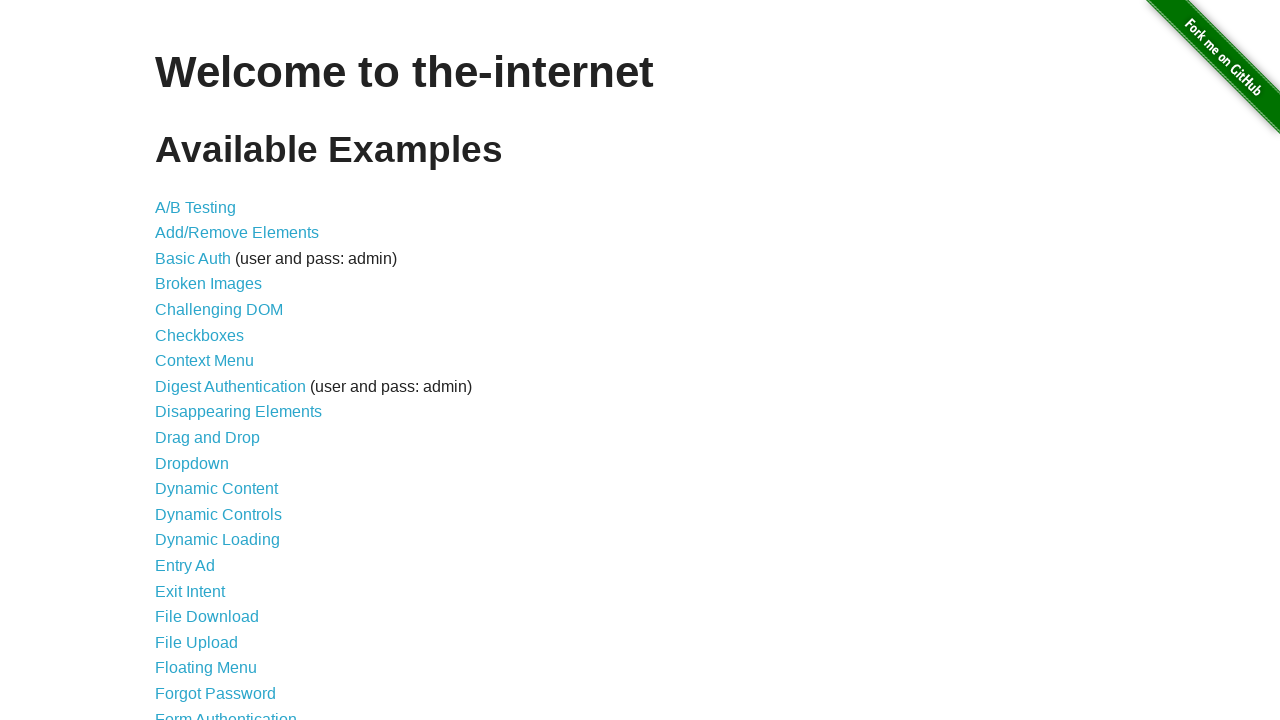

Clicked on A/B Testing link at (196, 207) on text=A/B Testing
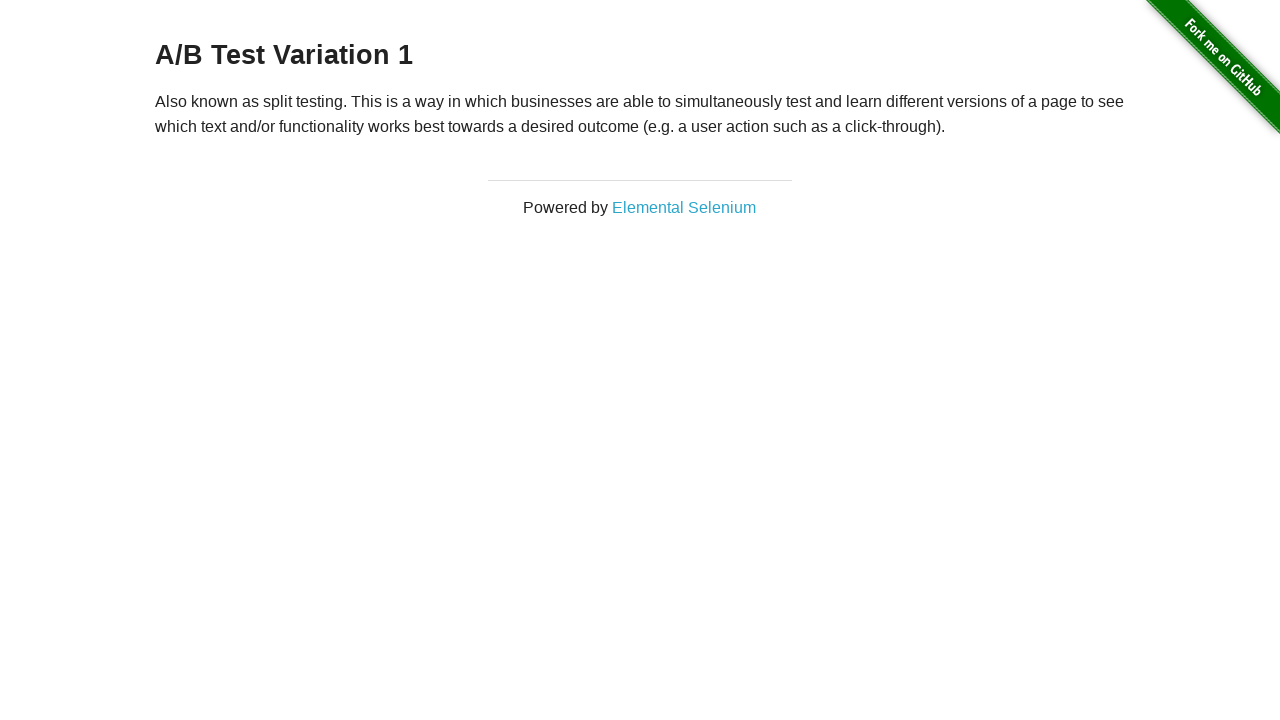

A/B Testing page example content loaded
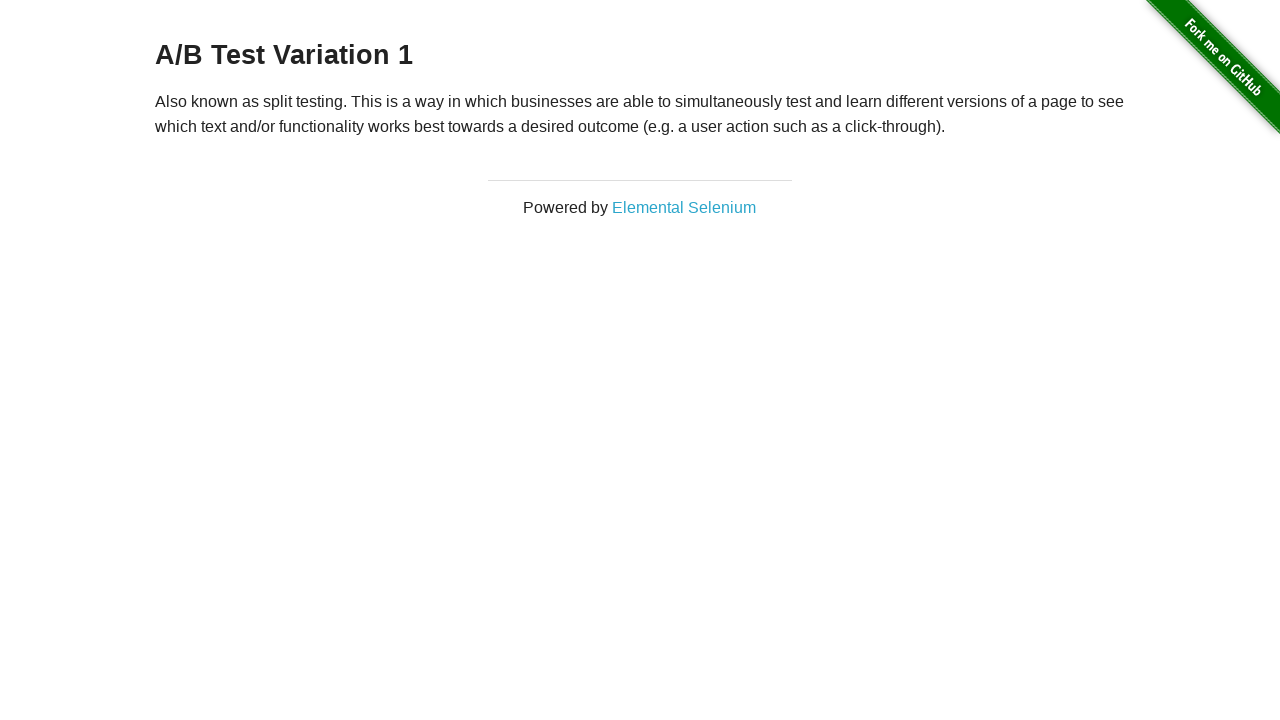

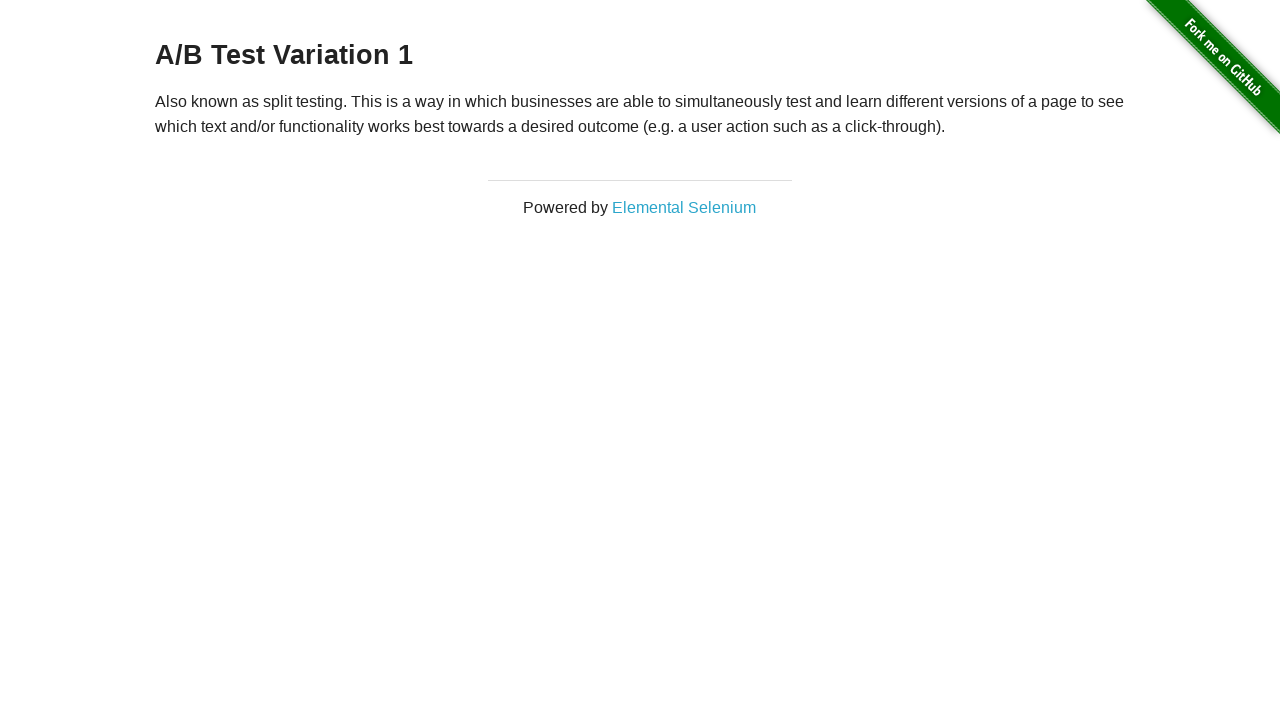